Tests autocomplete dropdown functionality by typing a partial country name and selecting from the suggested options

Starting URL: https://rahulshettyacademy.com/dropdownsPractise/

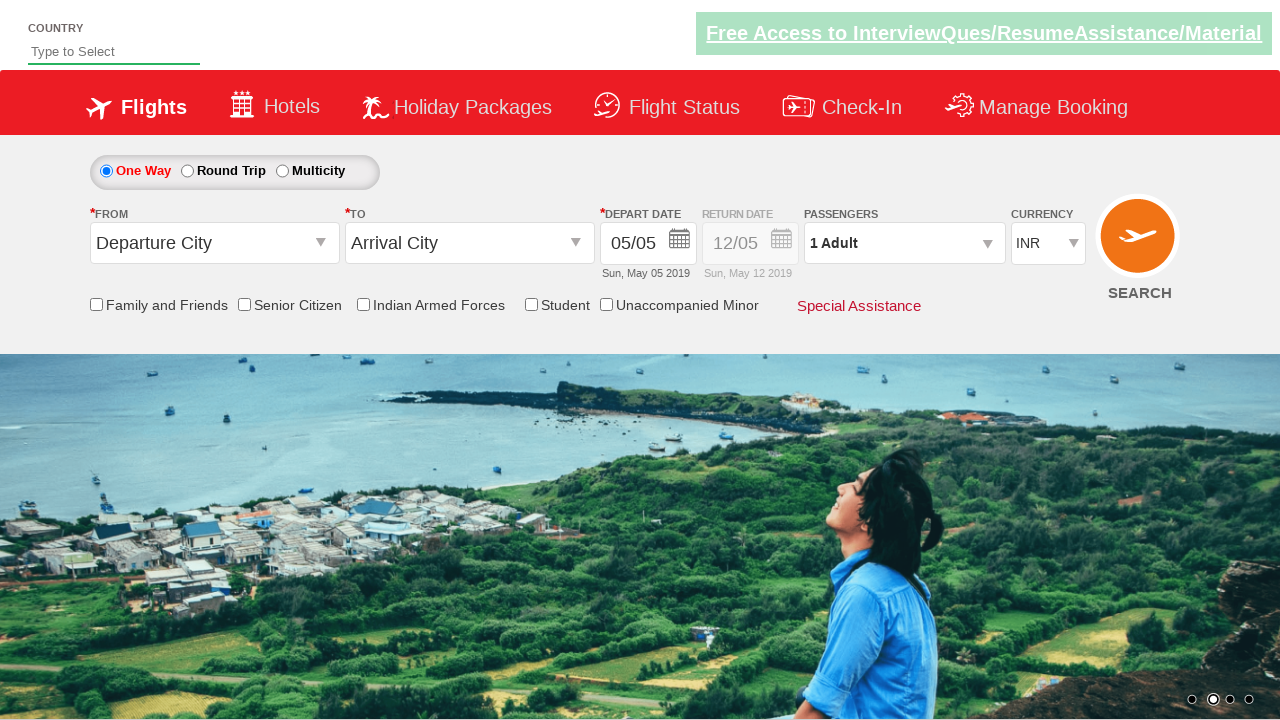

Filled autocomplete field with partial country name 'in' on #autosuggest
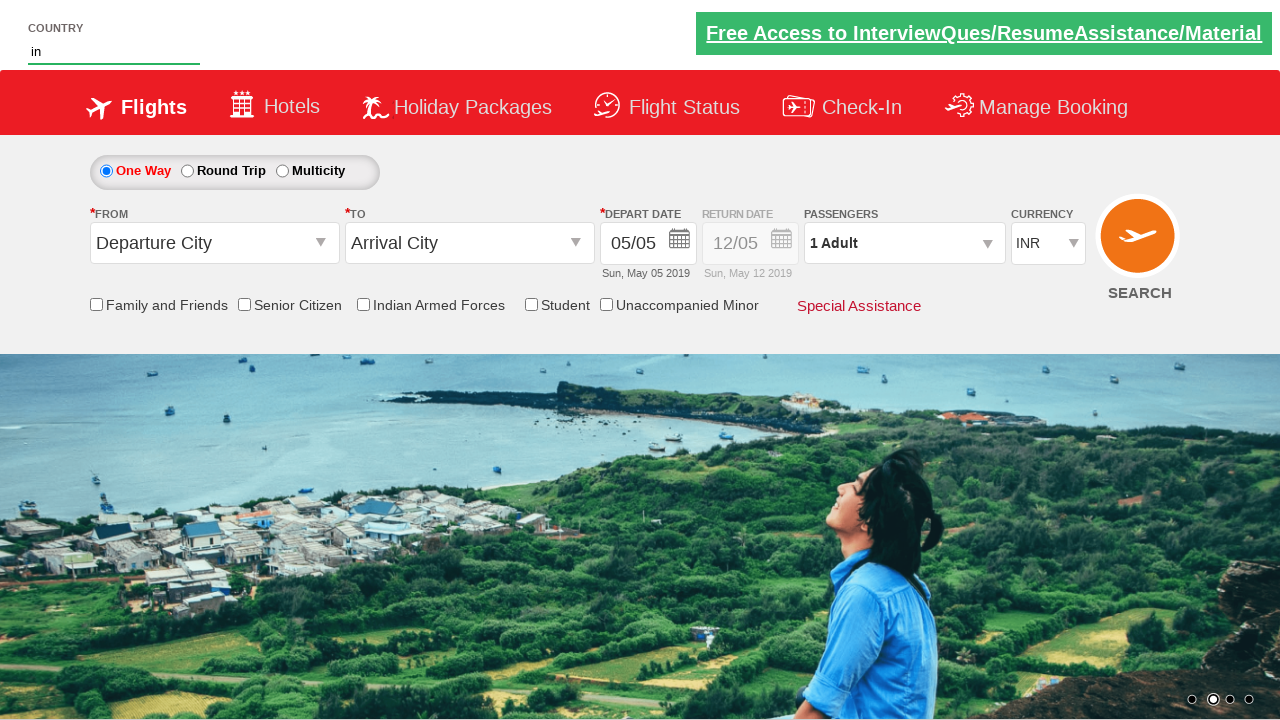

Waited for autocomplete dropdown options to appear
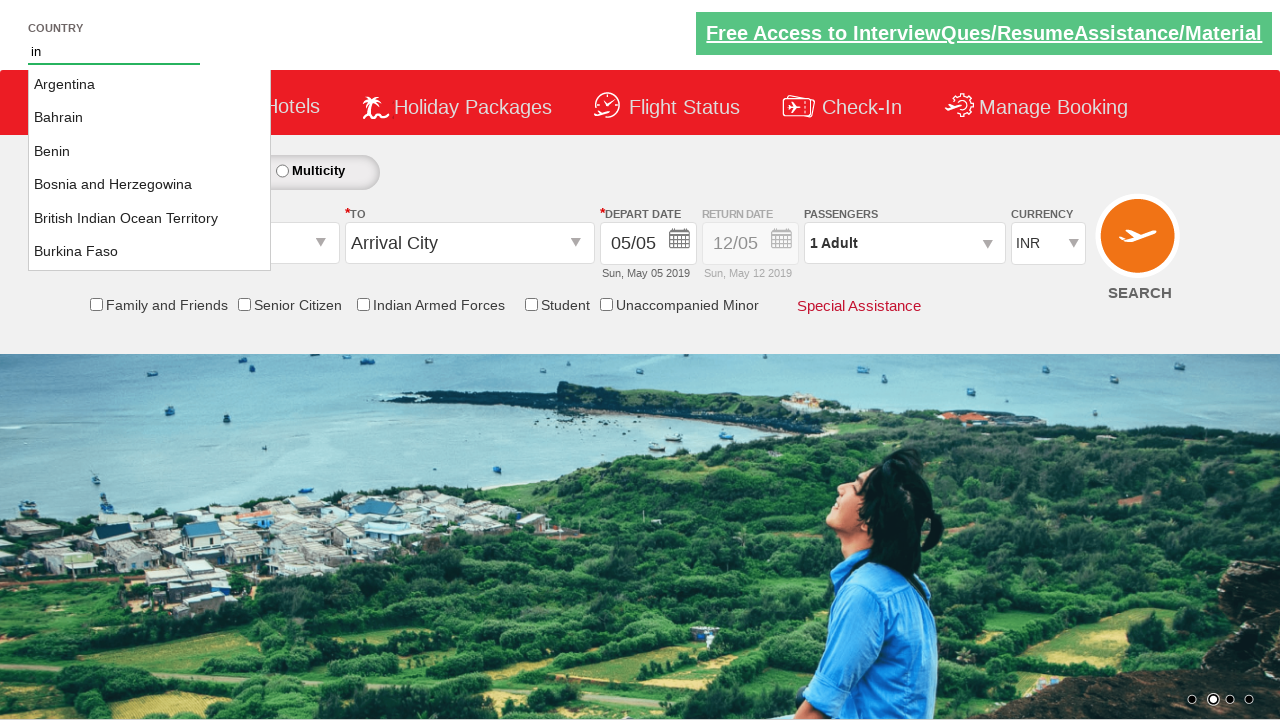

Retrieved all available autocomplete options
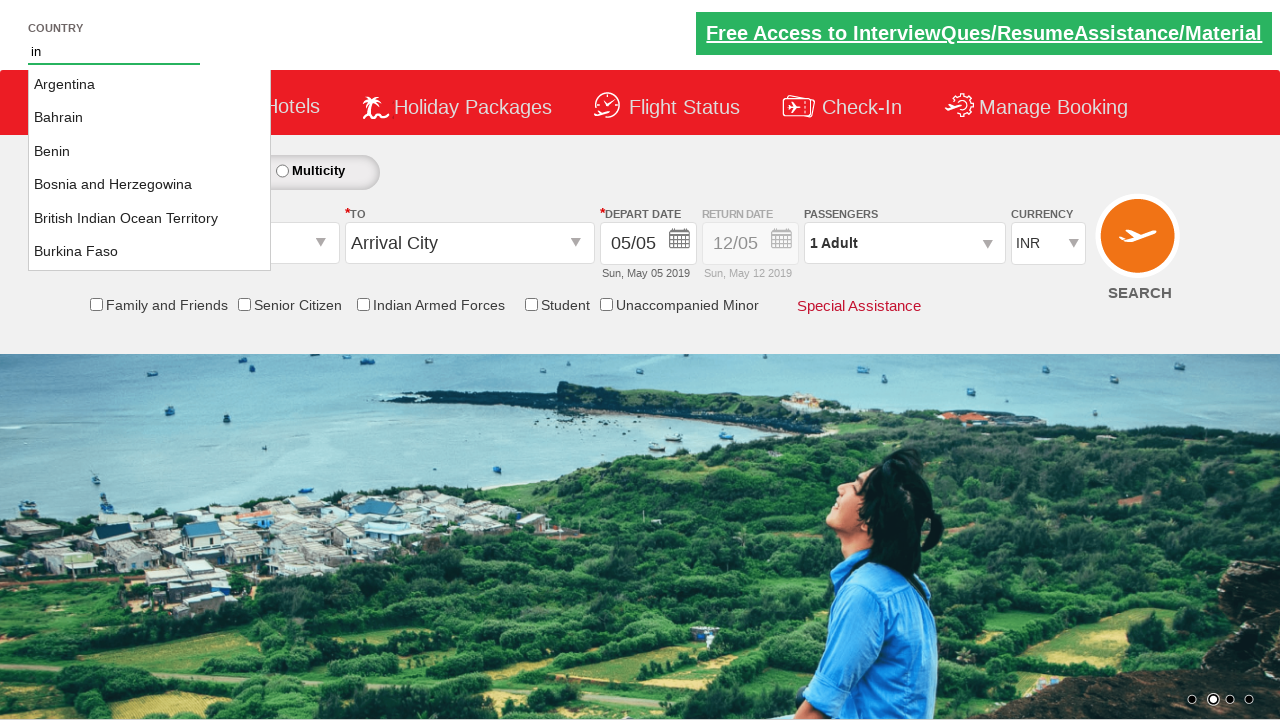

Found and clicked 'India' option from dropdown at (150, 168) on a.ui-corner-all >> nth=15
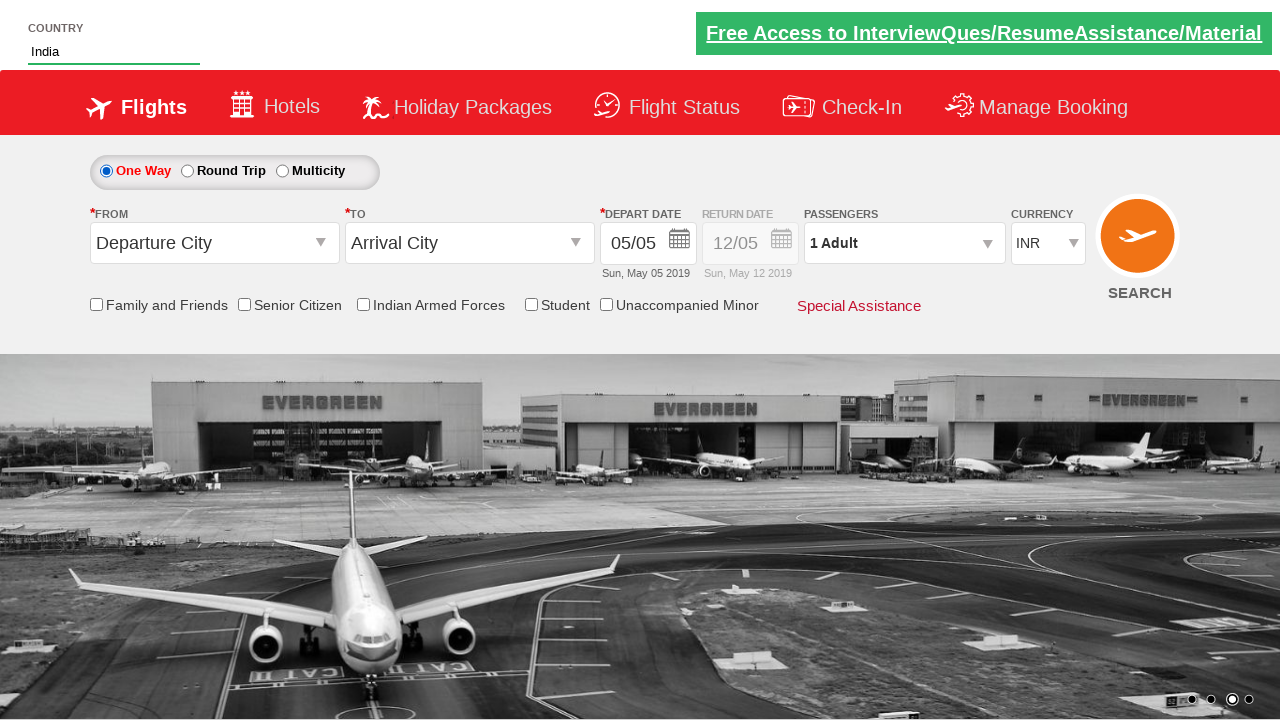

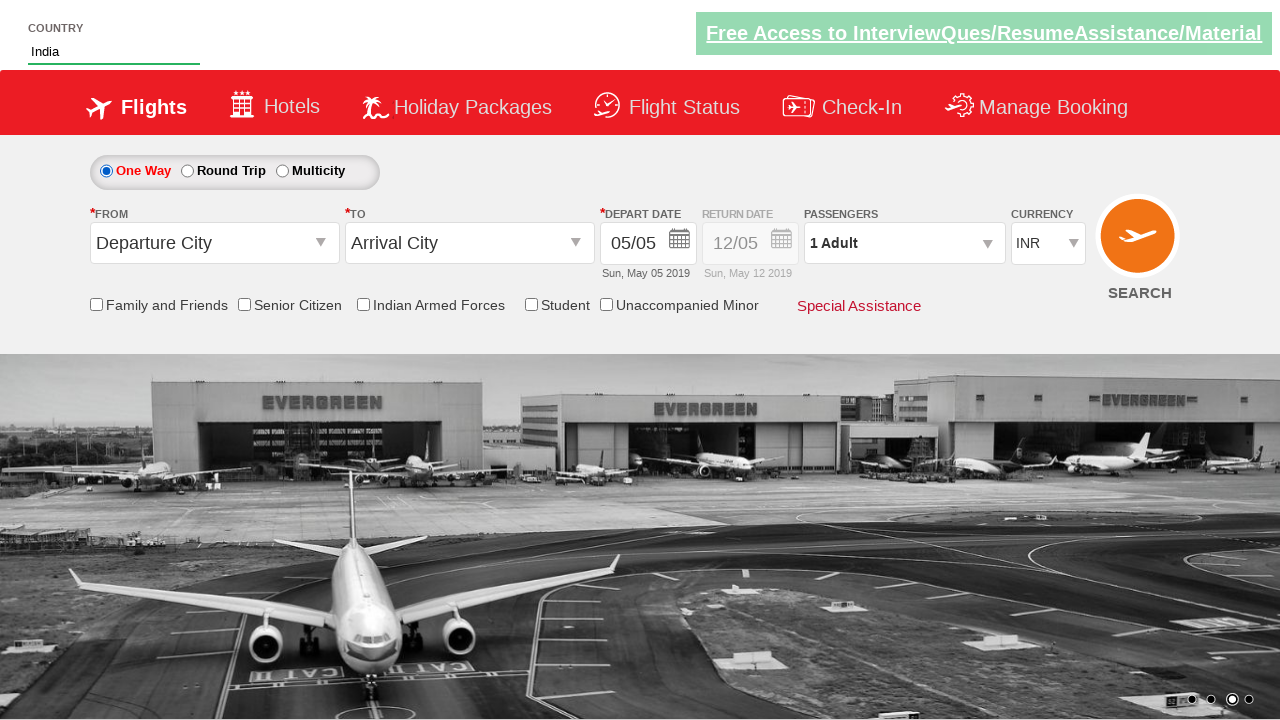